Tests JavaScript execution within an iframe on W3Schools by switching to the iframe, executing a JavaScript function to click a button, and highlighting another button element with a red border using JavaScript.

Starting URL: https://www.w3schools.com/jsref/tryit.asp?filename=tryjsref_submit_get

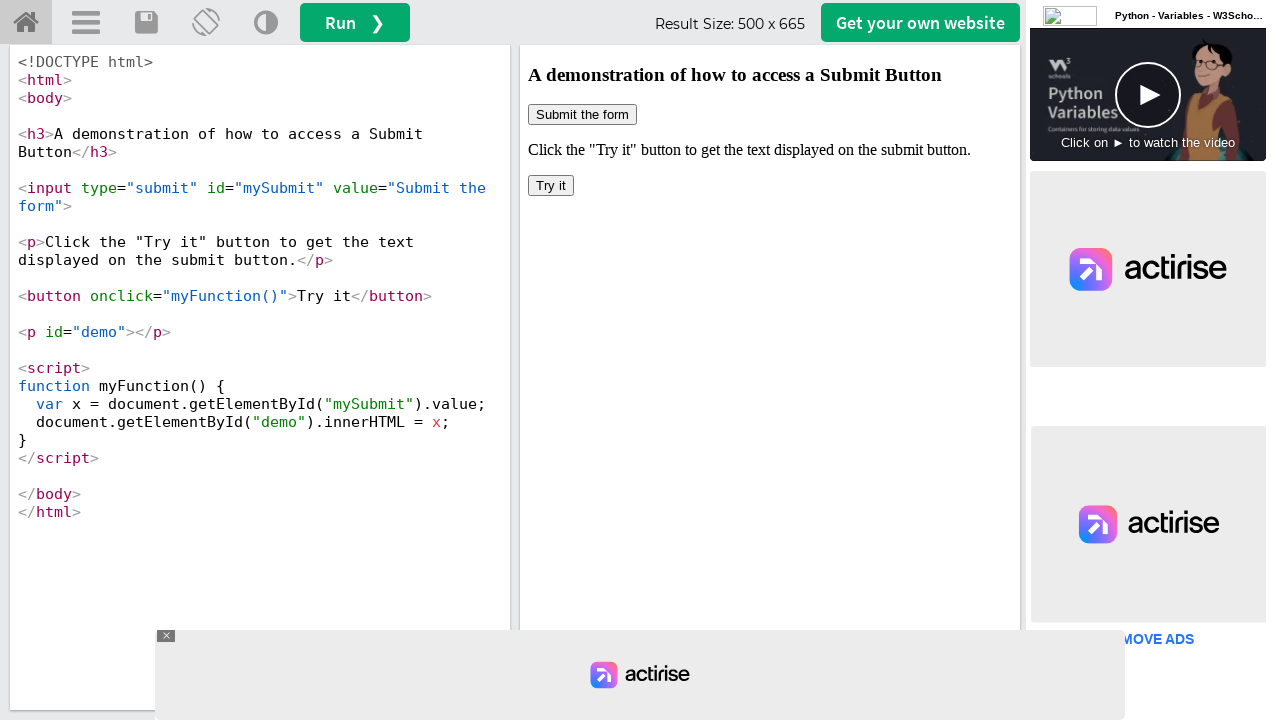

Located the iframe with ID 'iframeResult'
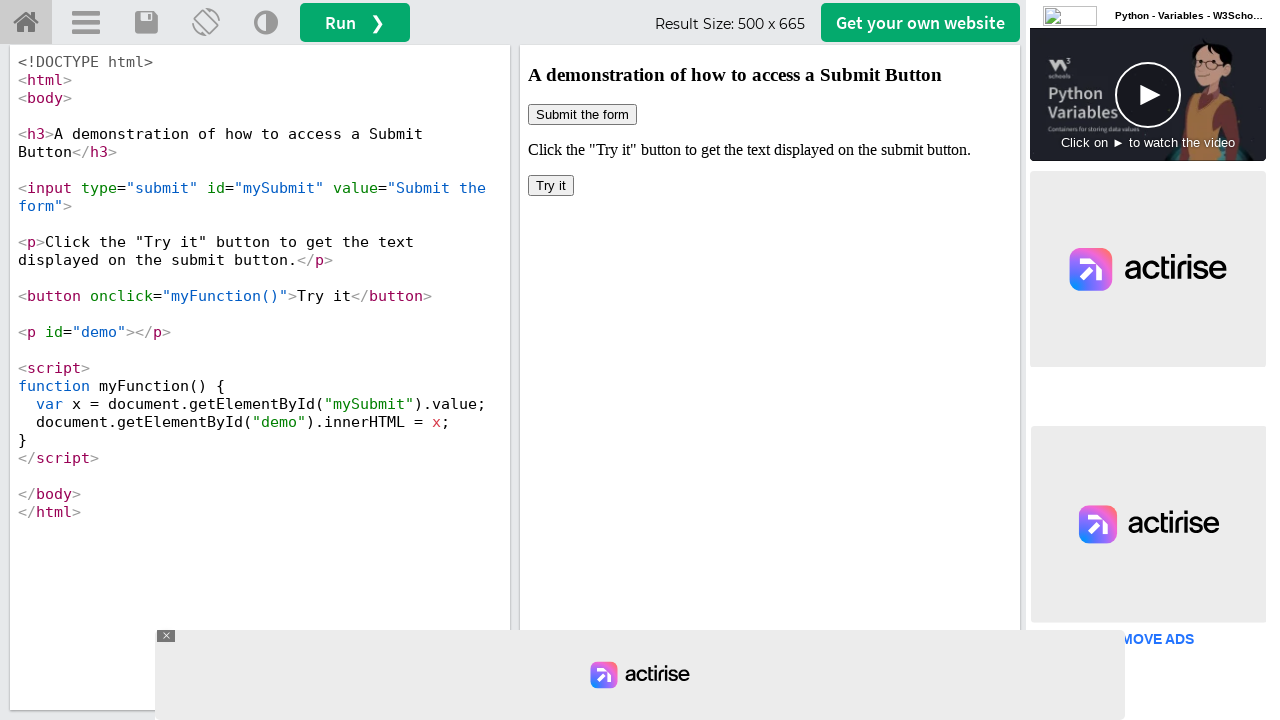

Selected iframe element by locator
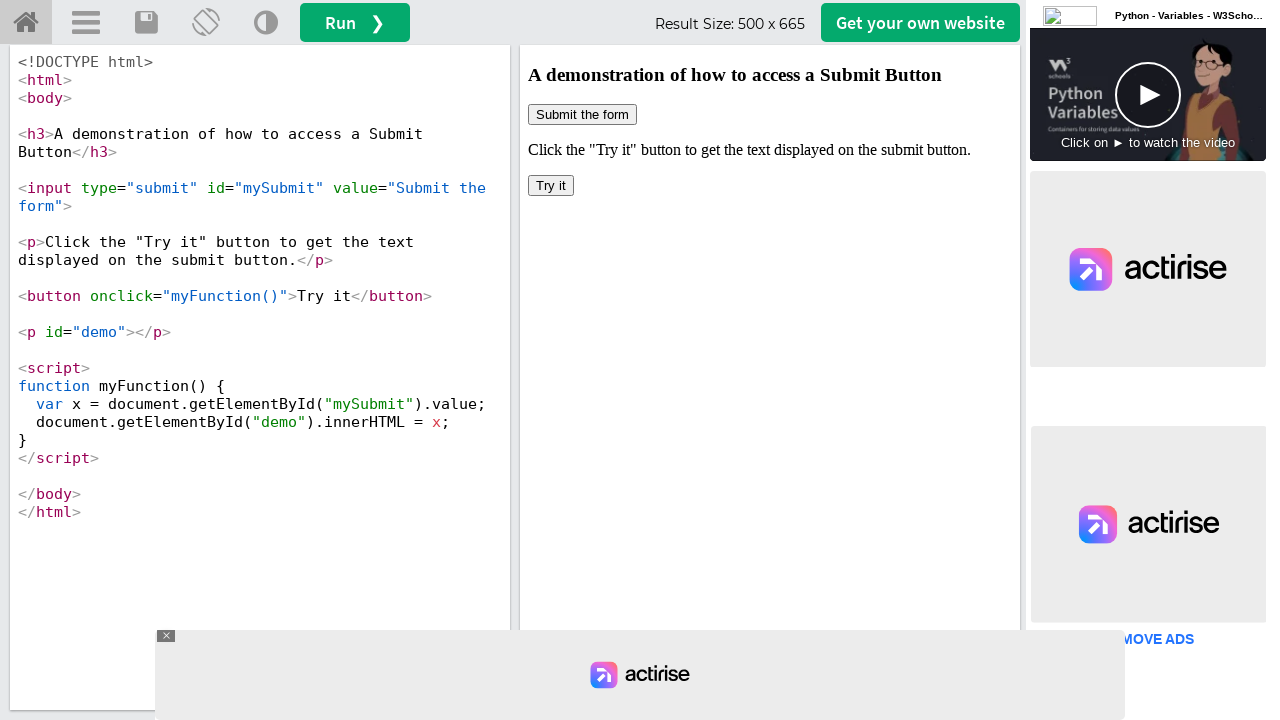

Waited for iframe element to be ready
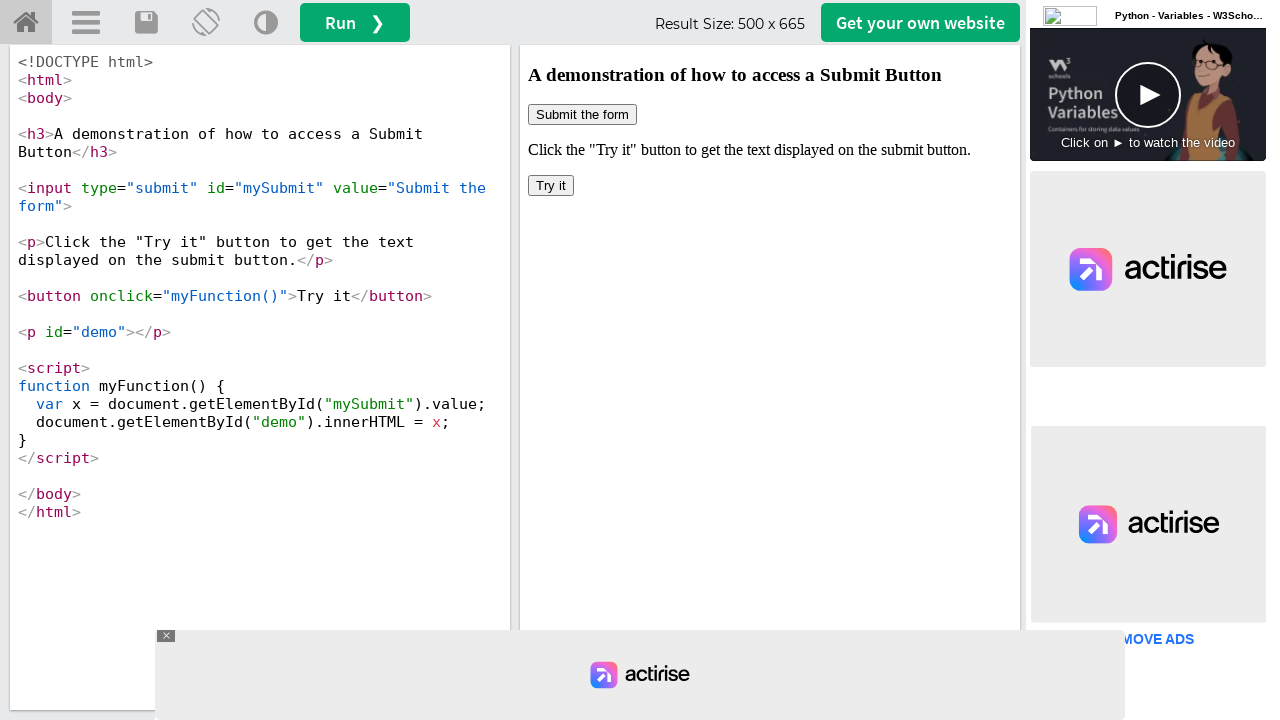

Switched to iframe frame context
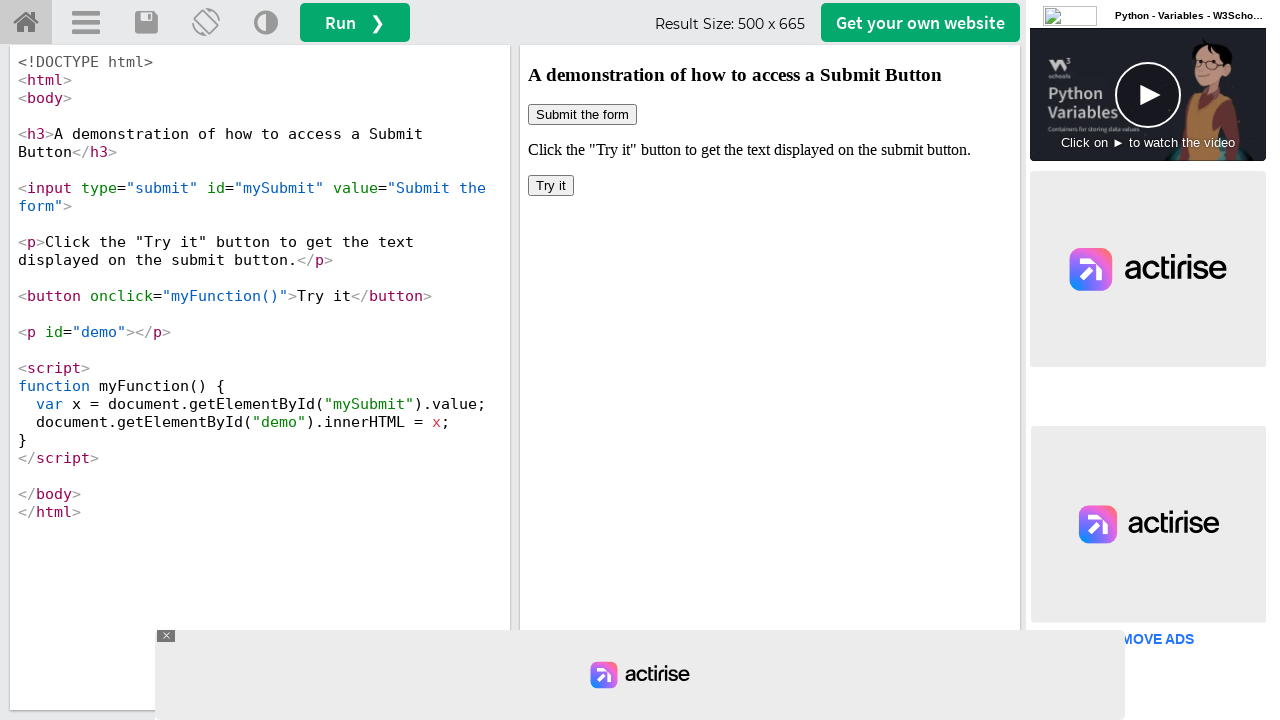

Executed JavaScript function myFunction() within iframe to click the button
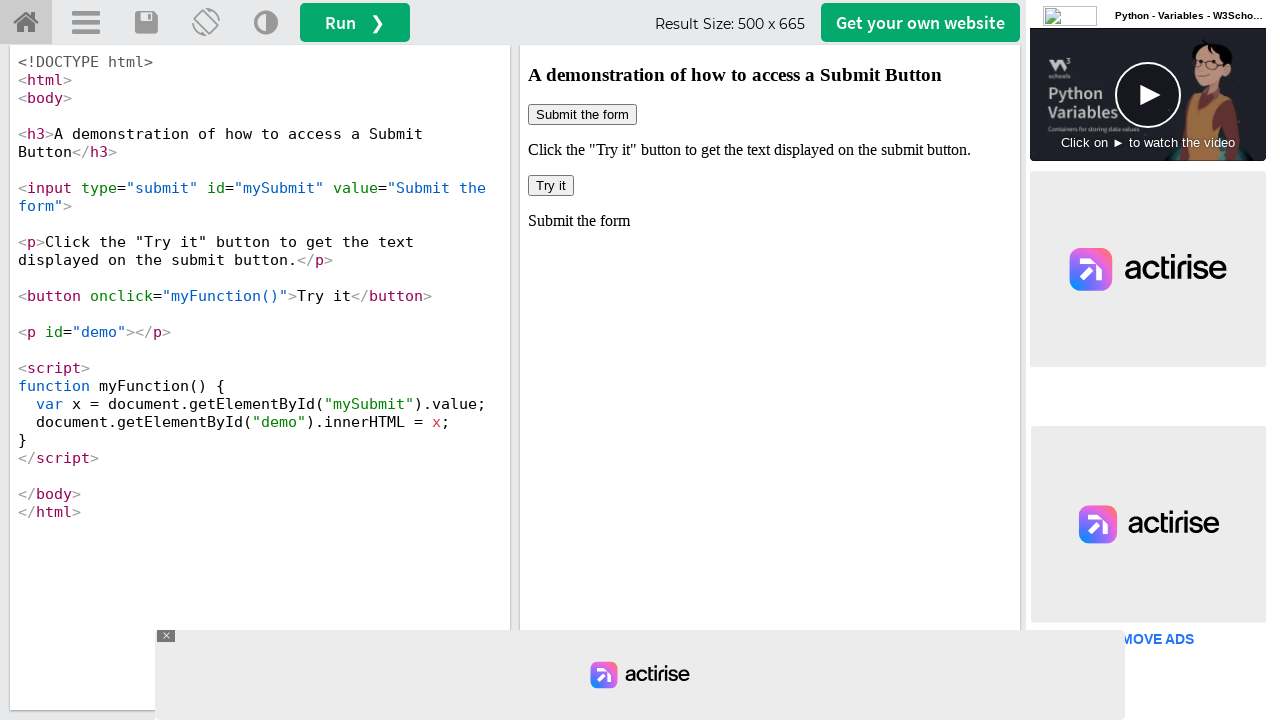

Located the Submit button element with ID 'mySubmit' within iframe
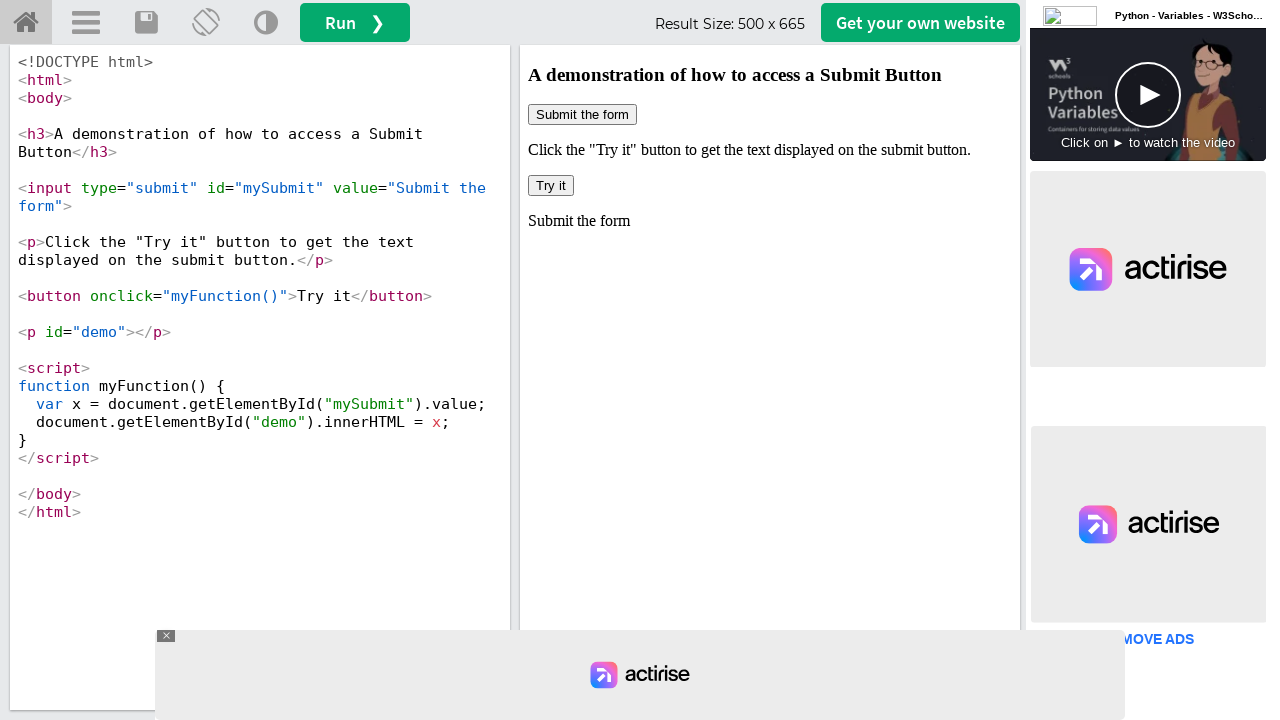

Applied red border styling to the Submit button using JavaScript
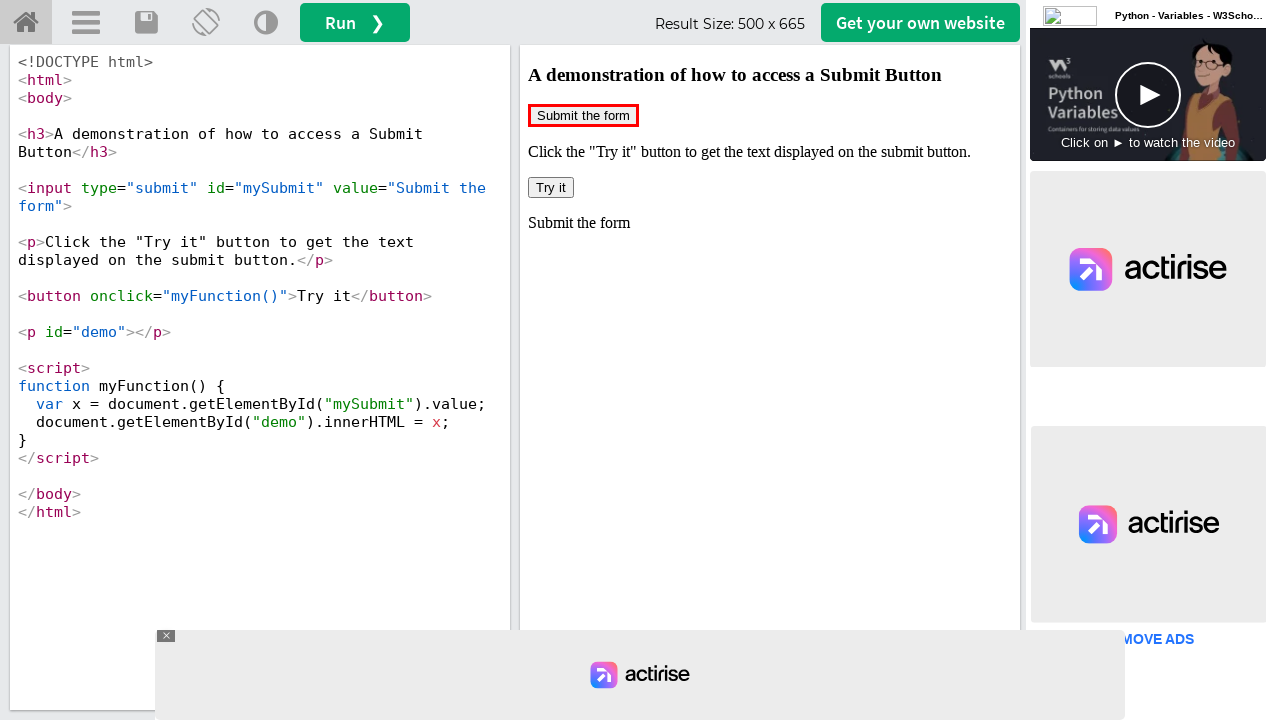

Waited 1 second to observe the red border highlight effect
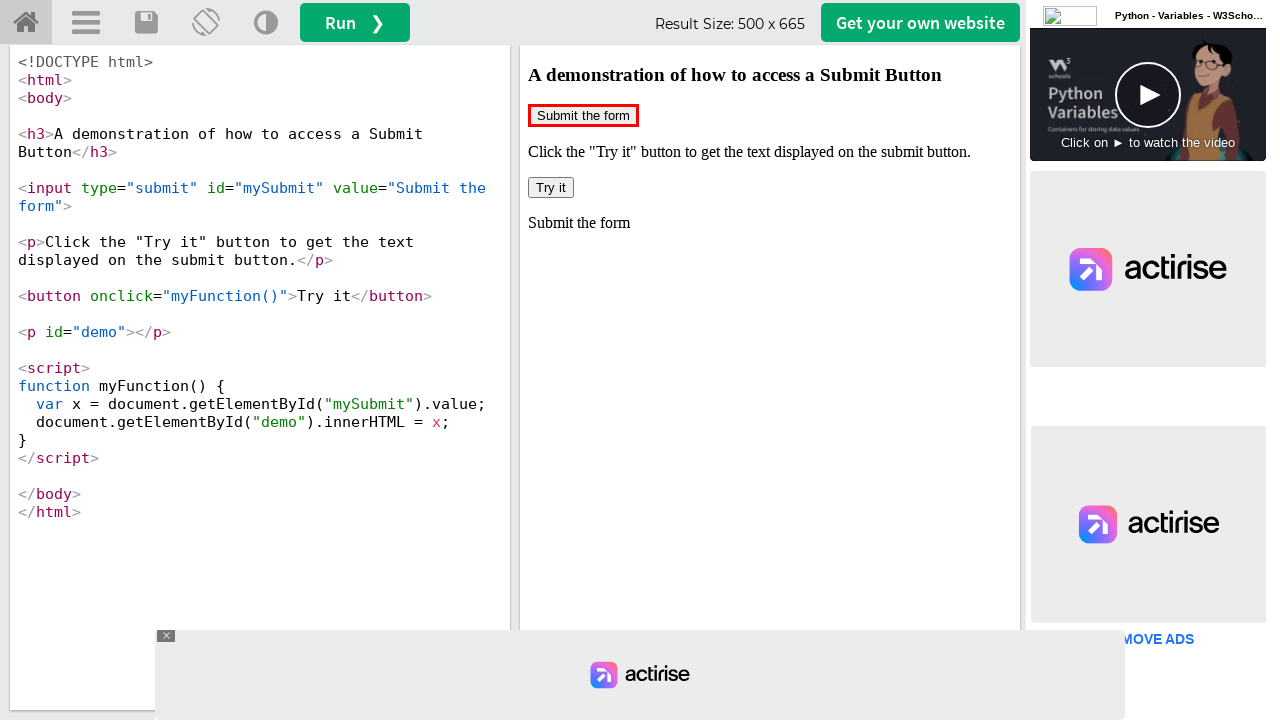

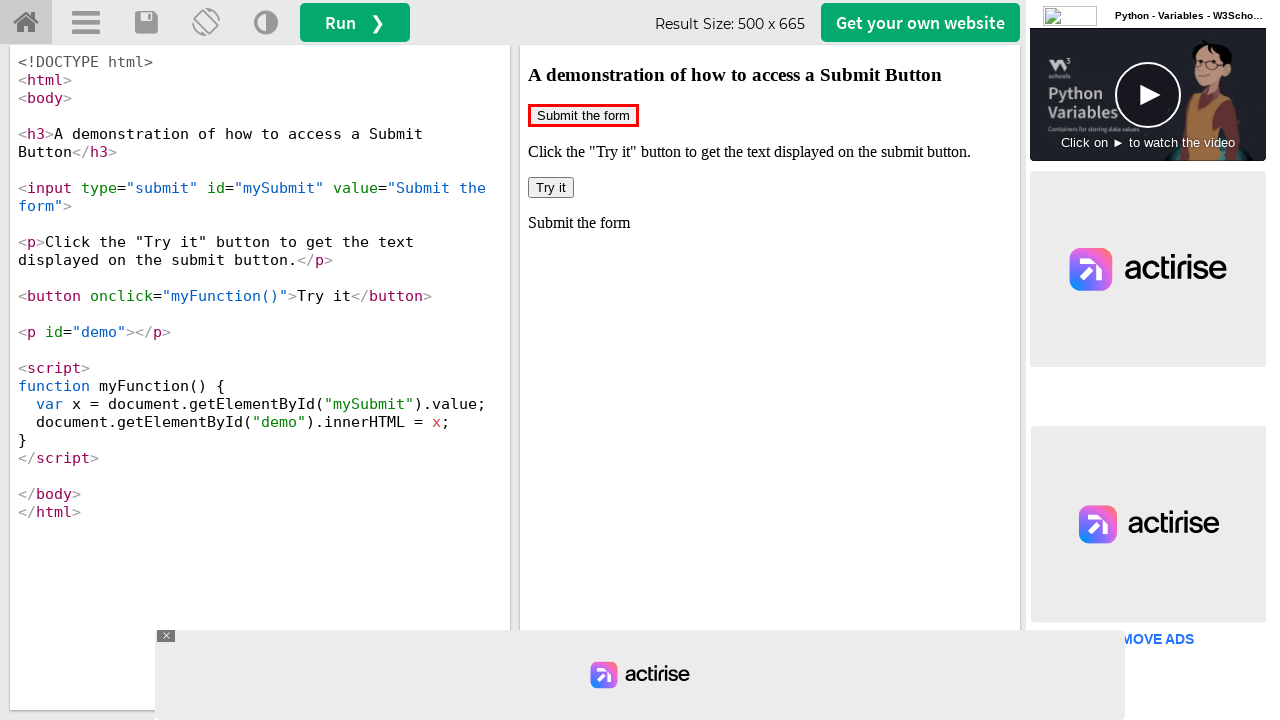